Tests a text form by filling in user details (name, email, addresses) and submitting the form, then validates the displayed output

Starting URL: https://demoqa.com/text-box

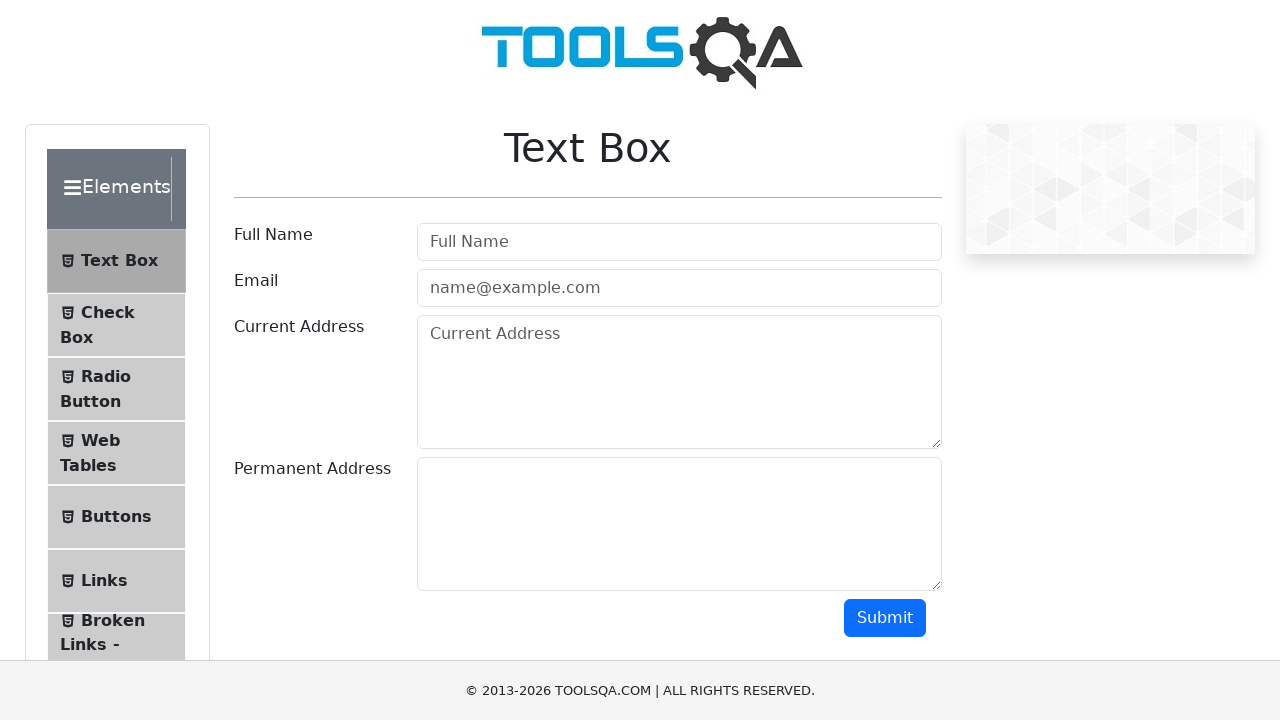

Filled username field with 'Kavita Patil' on #userName
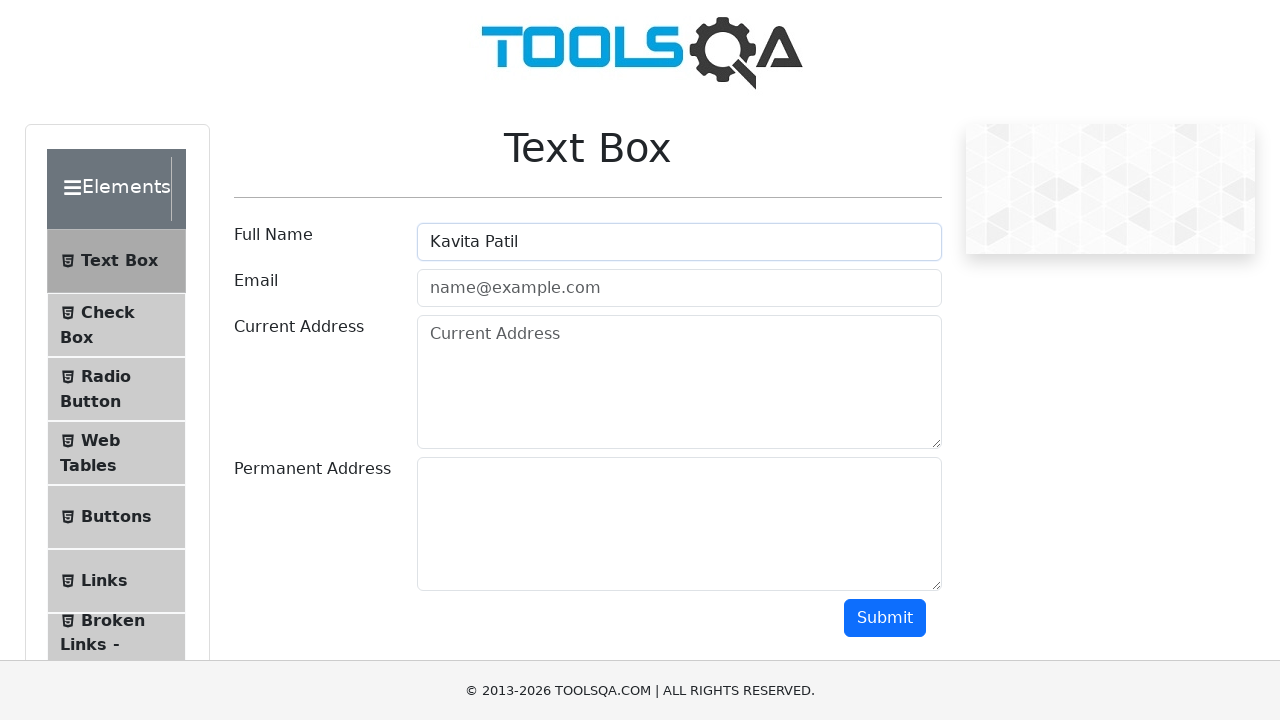

Filled email field with 'kavi2792@gmail.com' on #userEmail
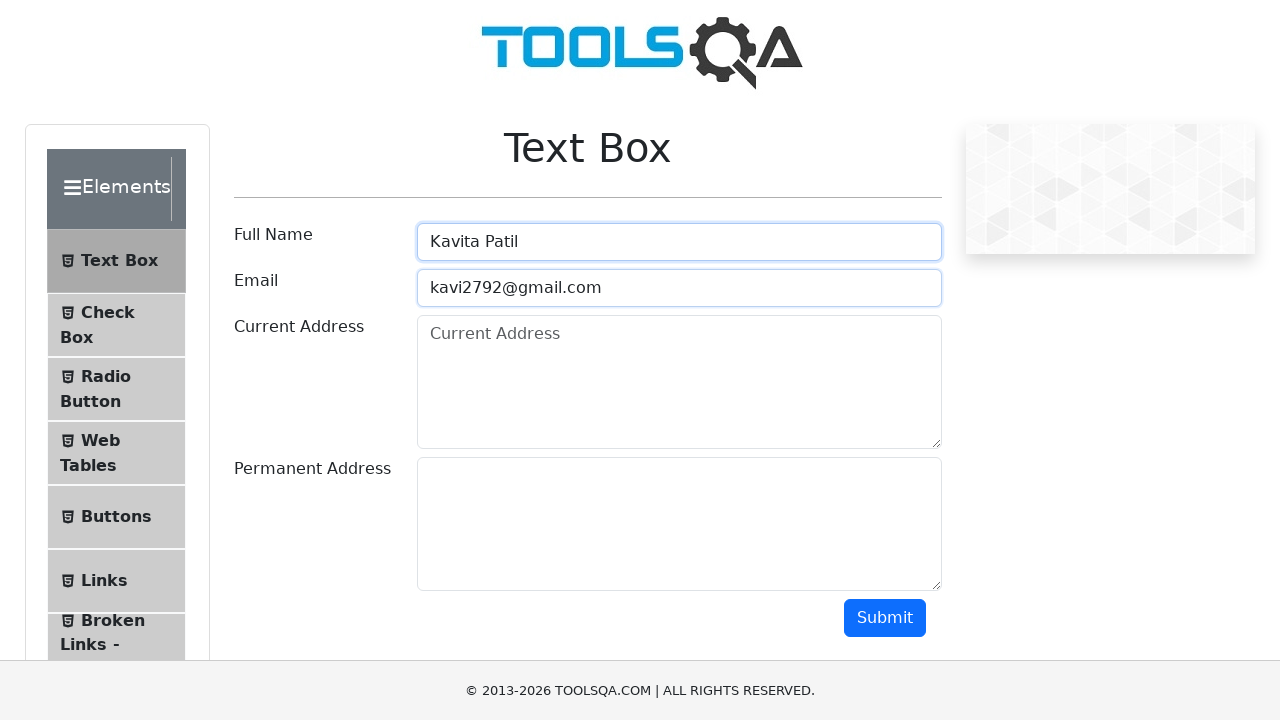

Filled current address field with 'Kothrud, Pune' on #currentAddress
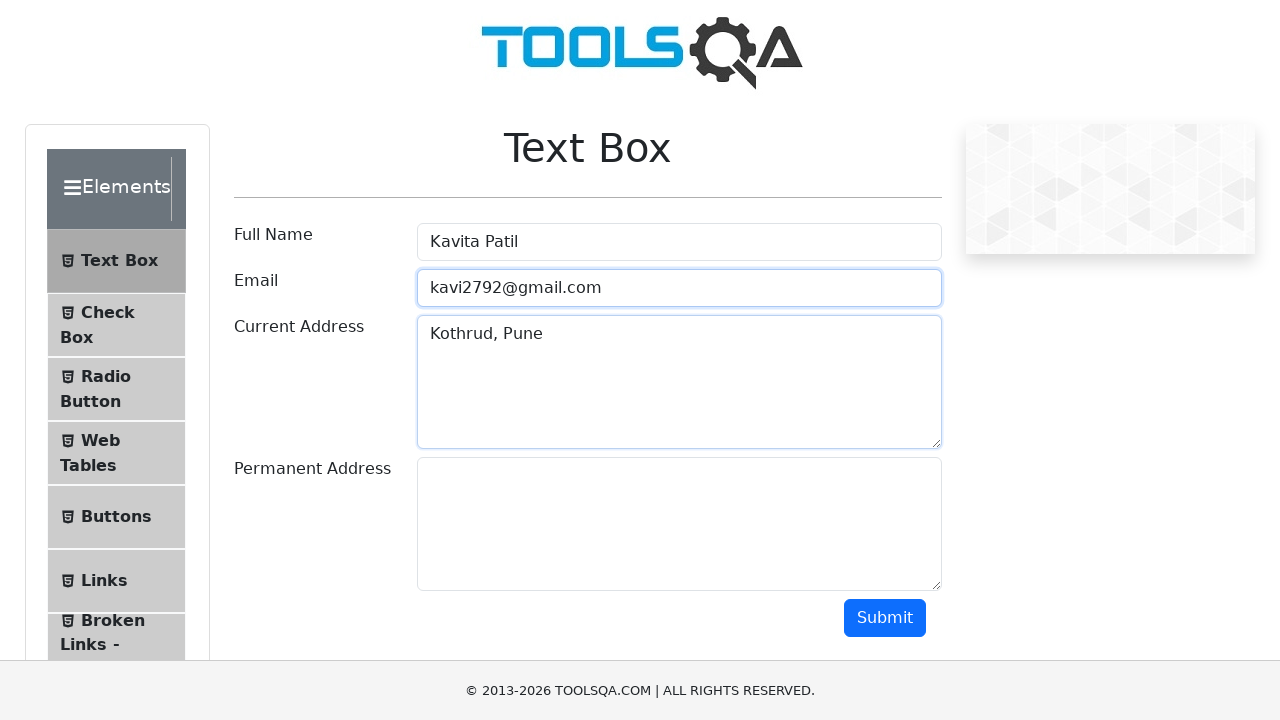

Filled permanent address field with 'Bhadgaon, Jalgaon' on #permanentAddress
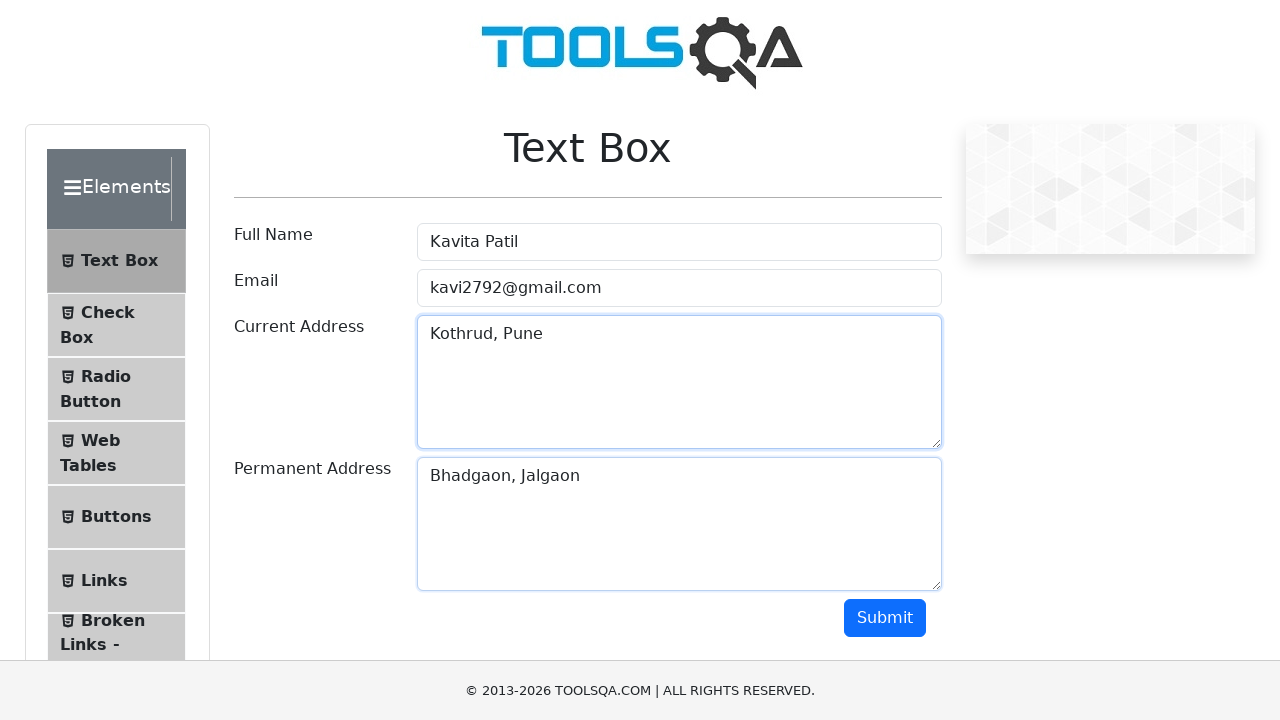

Clicked submit button to submit the form at (885, 618) on #submit
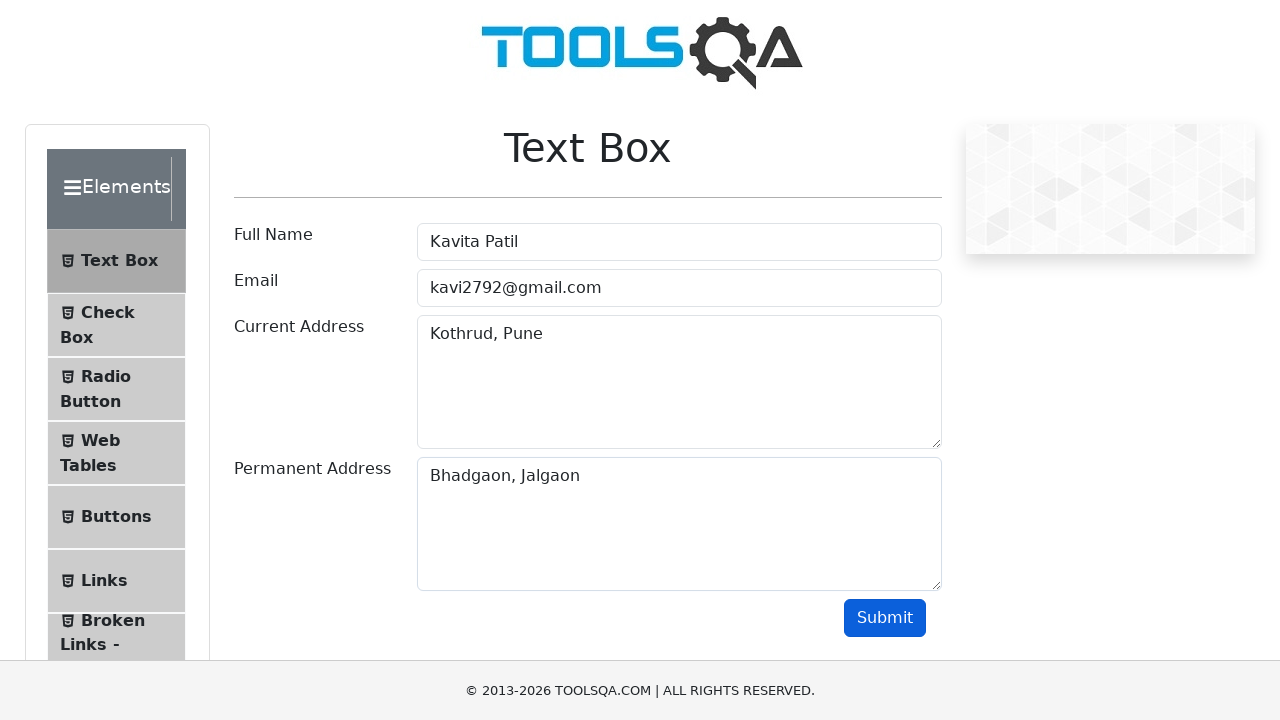

Form output section loaded and appeared
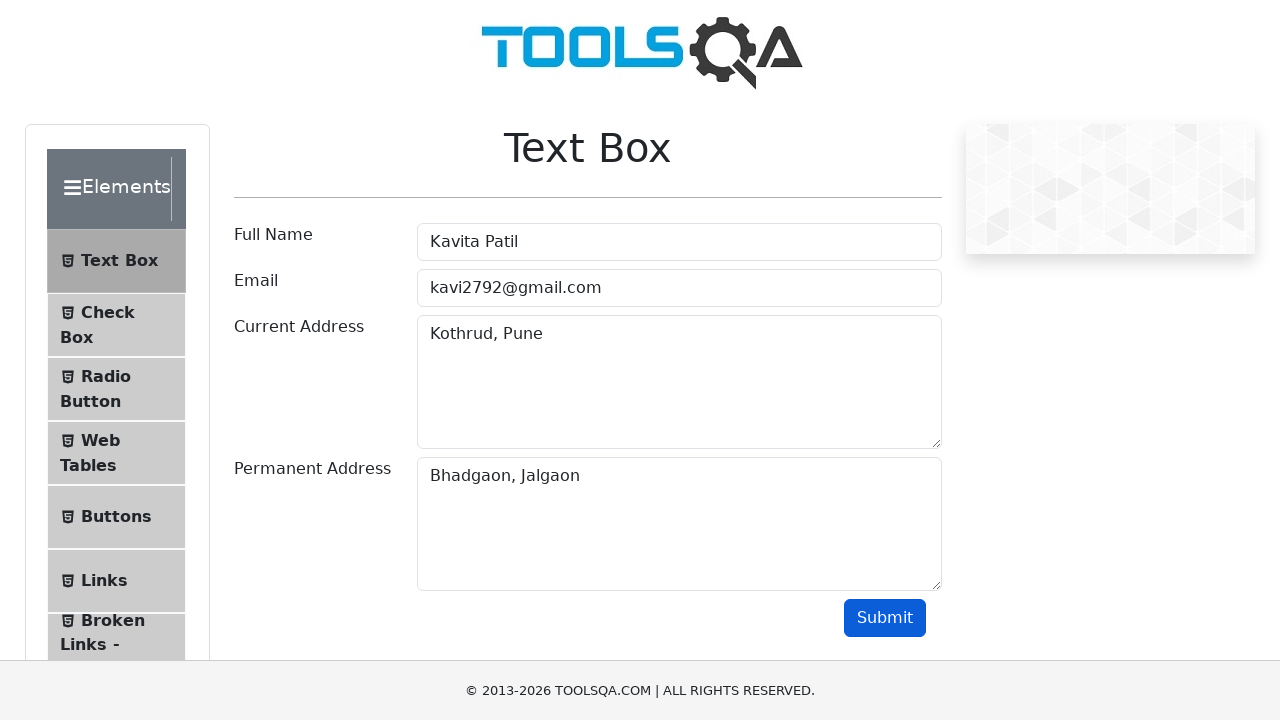

Retrieved name output: Name:Kavita Patil
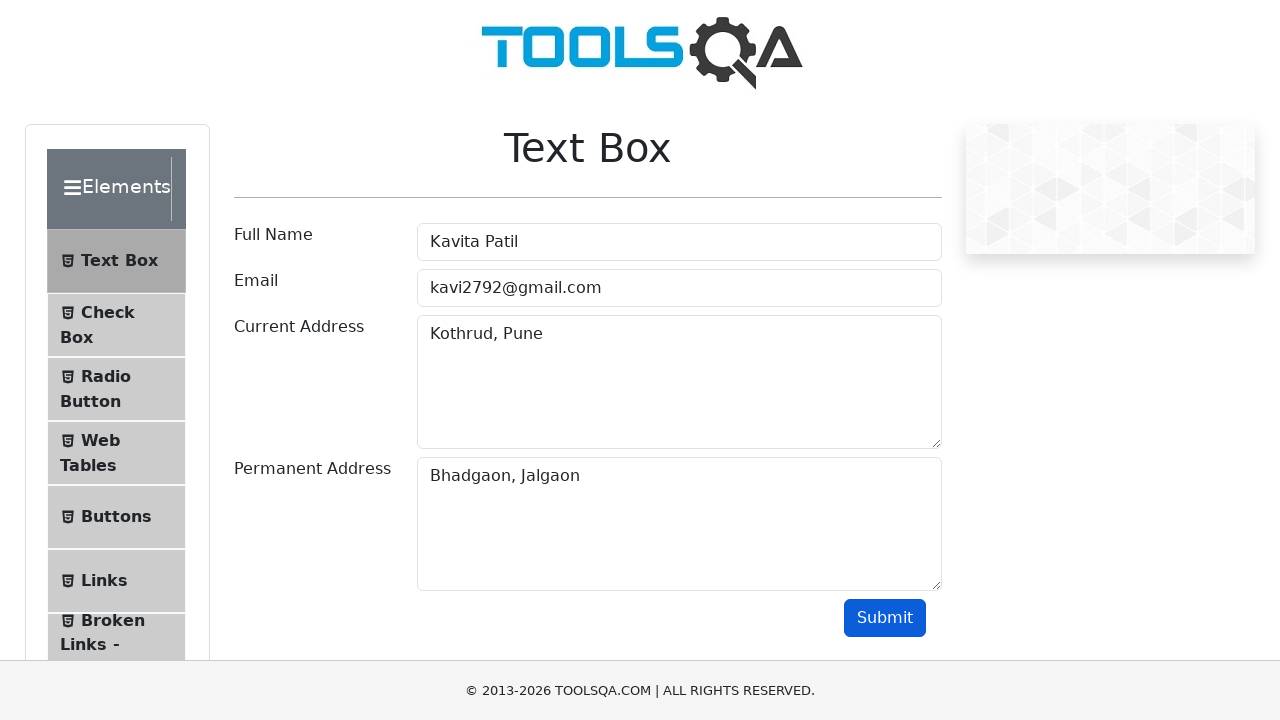

Retrieved email output: Email:kavi2792@gmail.com
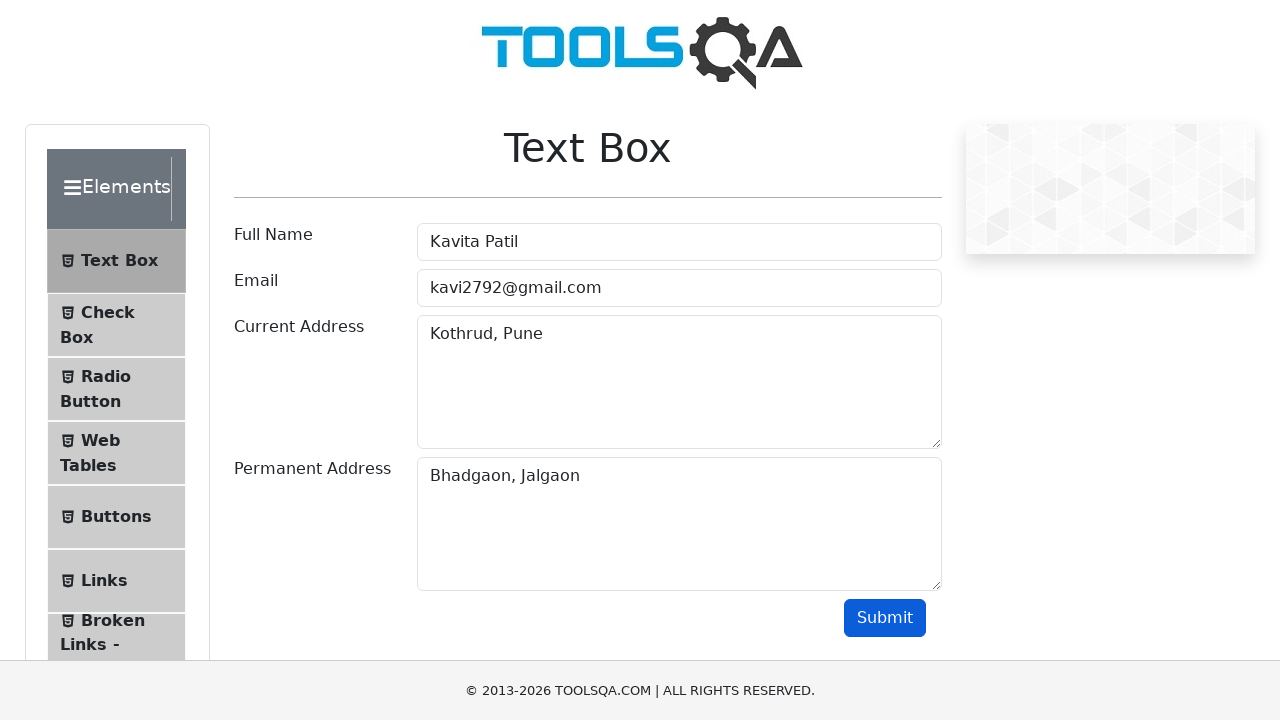

Form validation passed: name and email match expected values
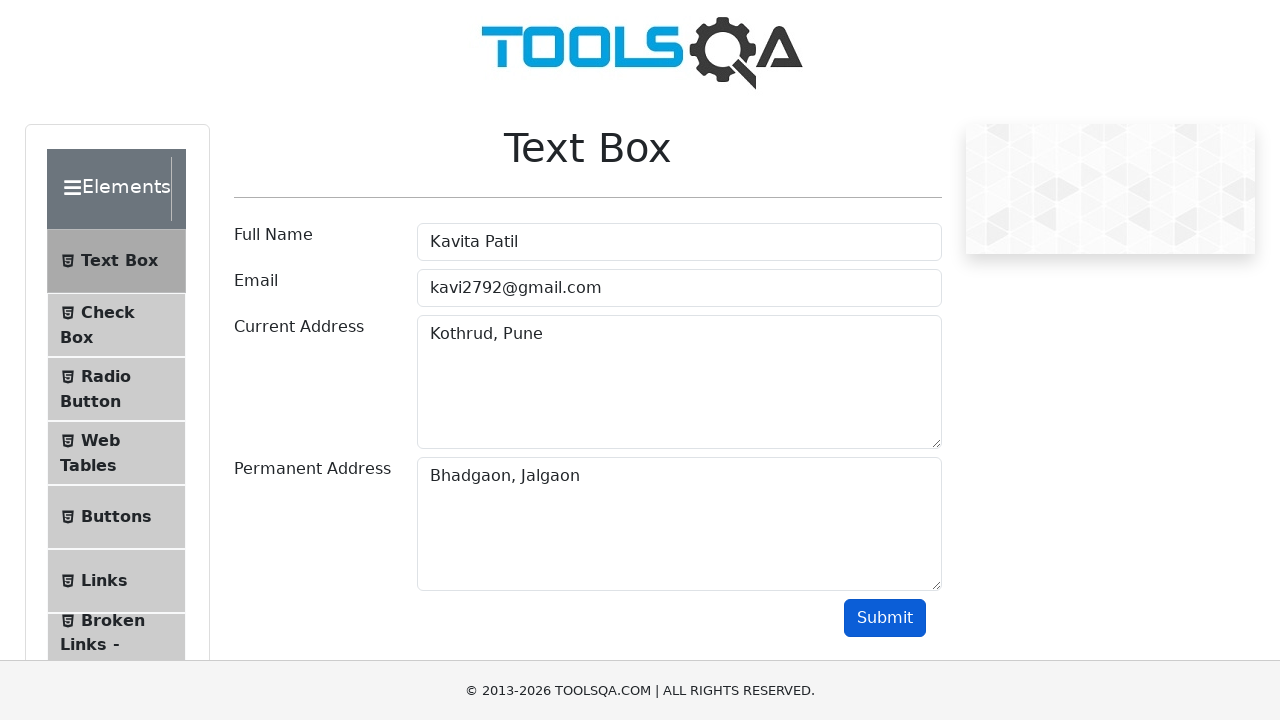

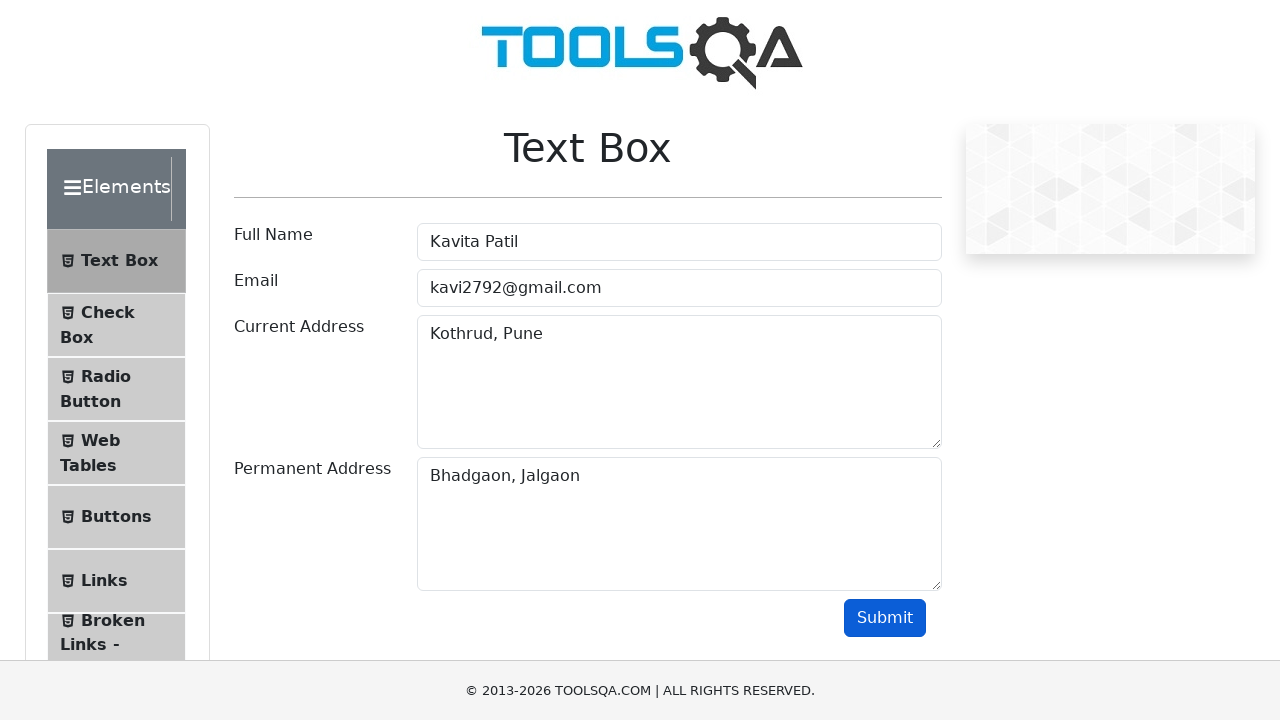